Tests right-click context menu functionality by right-clicking on a button and verifying the context menu appears

Starting URL: https://swisnl.github.io/jQuery-contextMenu/demo.html

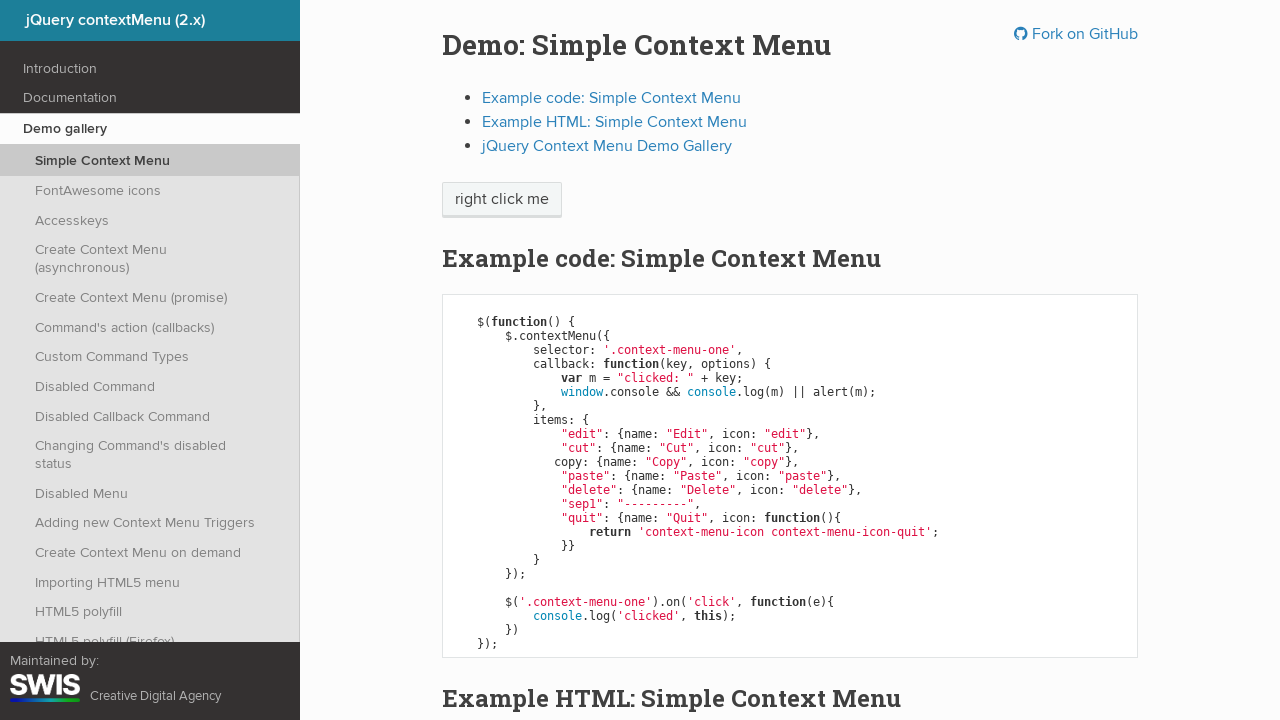

Right-clicked on context menu button at (502, 200) on span.context-menu-one.btn.btn-neutral
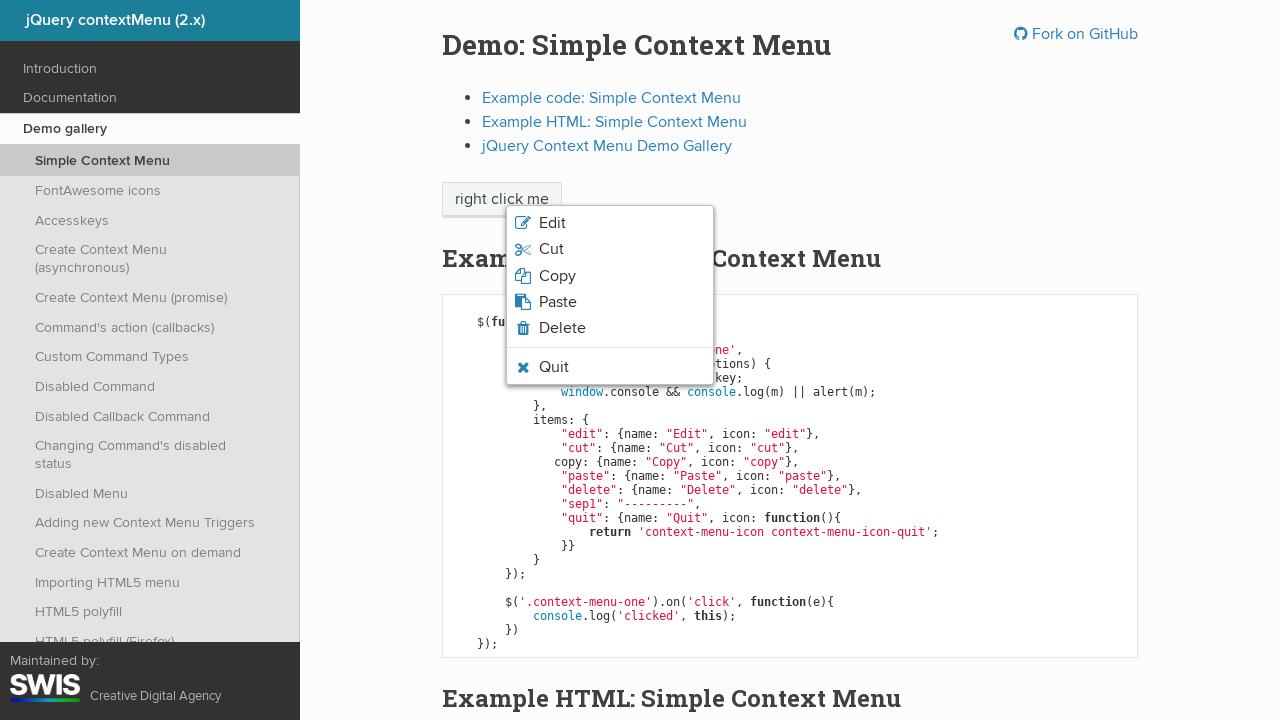

Context menu appeared with edit option visible
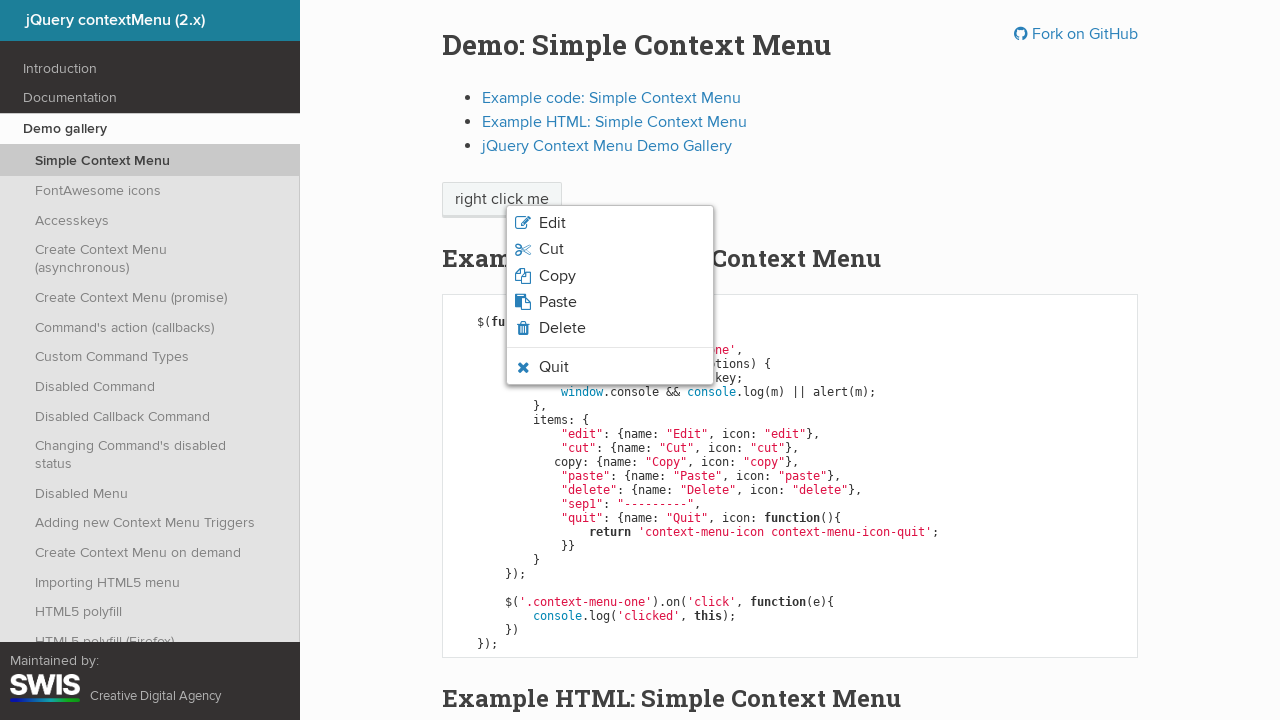

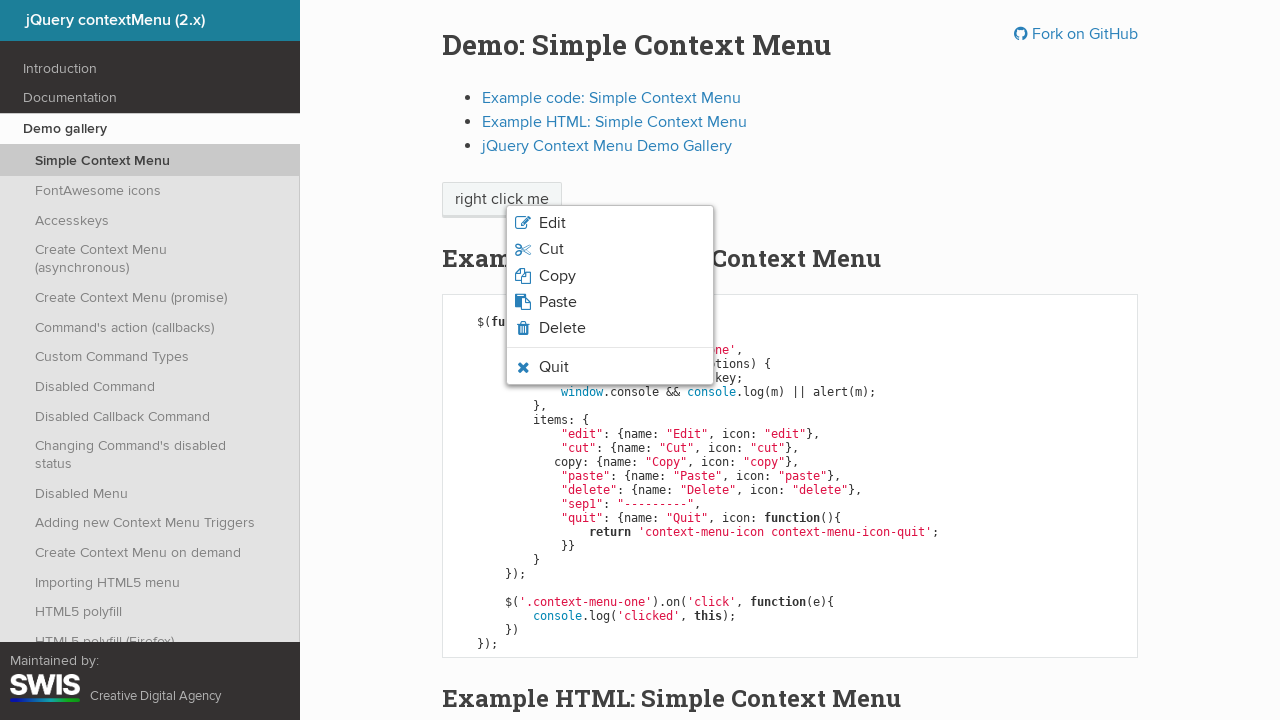